Tests jQuery UI custom dropdown by selecting different number options and verifying the selection

Starting URL: http://jqueryui.com/resources/demos/selectmenu/default.html

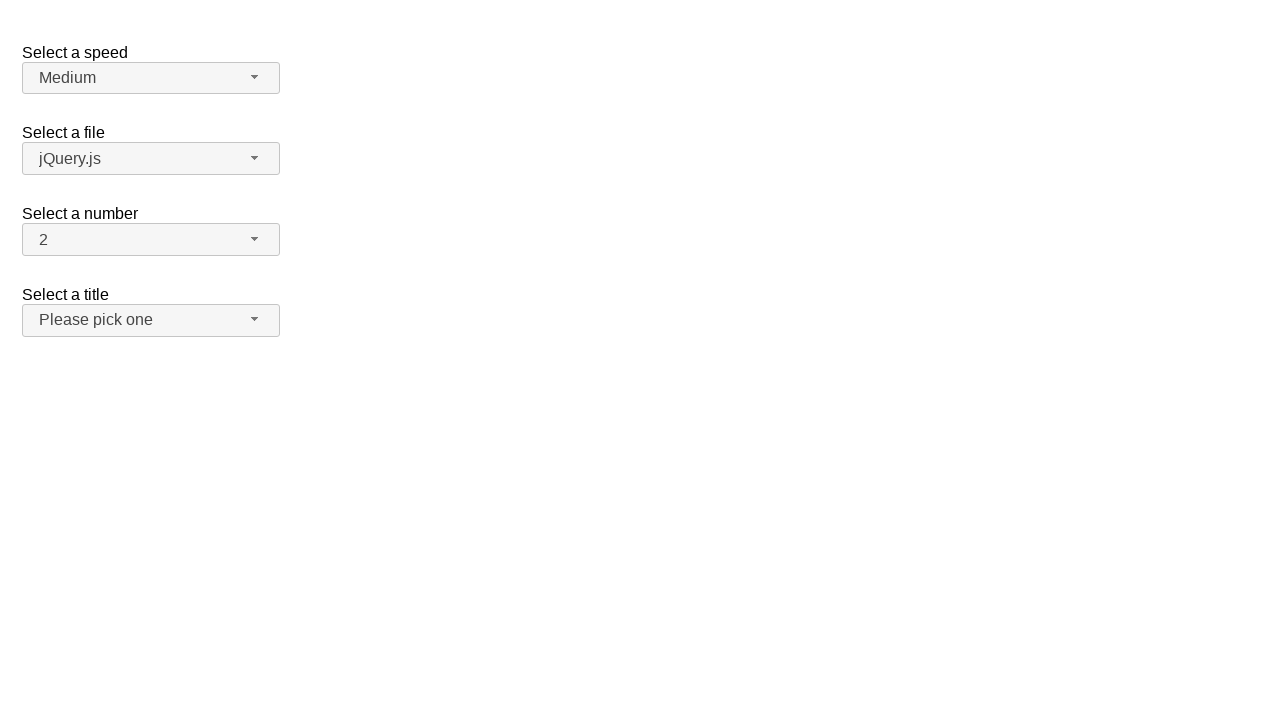

Clicked number dropdown button to open menu at (151, 240) on span#number-button
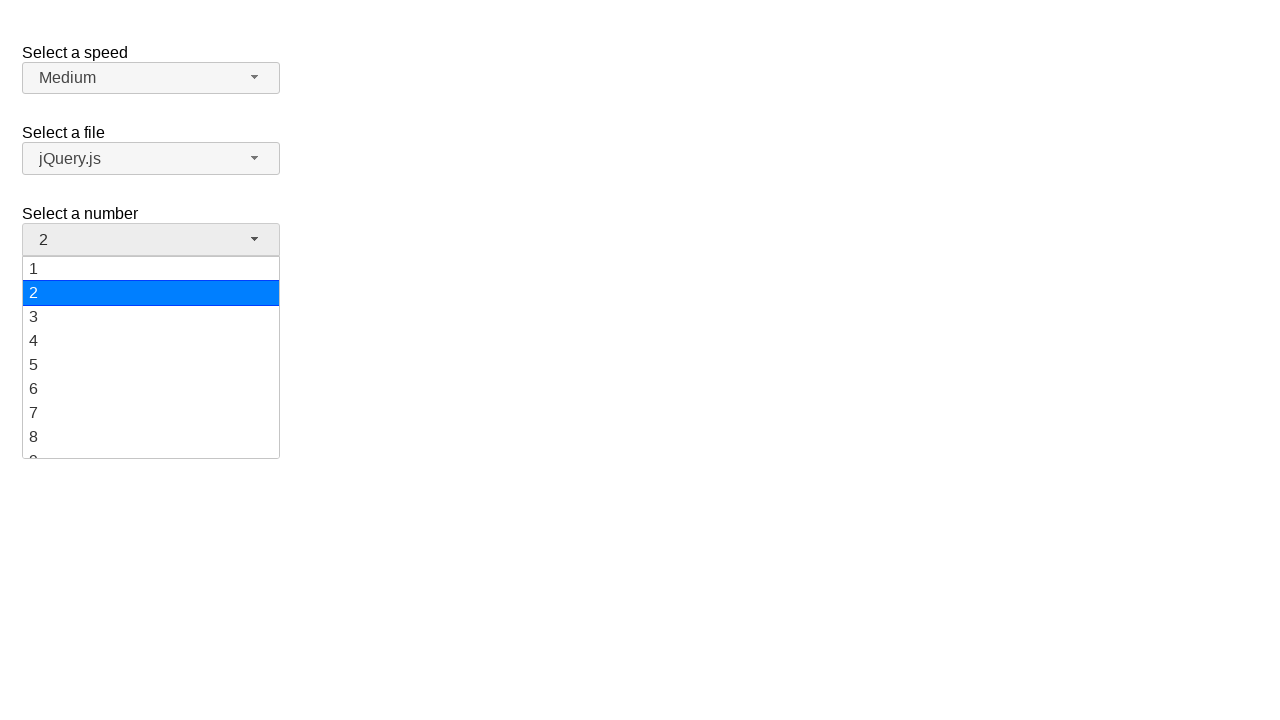

Selected number 19 from dropdown menu at (151, 445) on xpath=//ul[@id='number-menu']//li[@class='ui-menu-item']/div[text()='19']
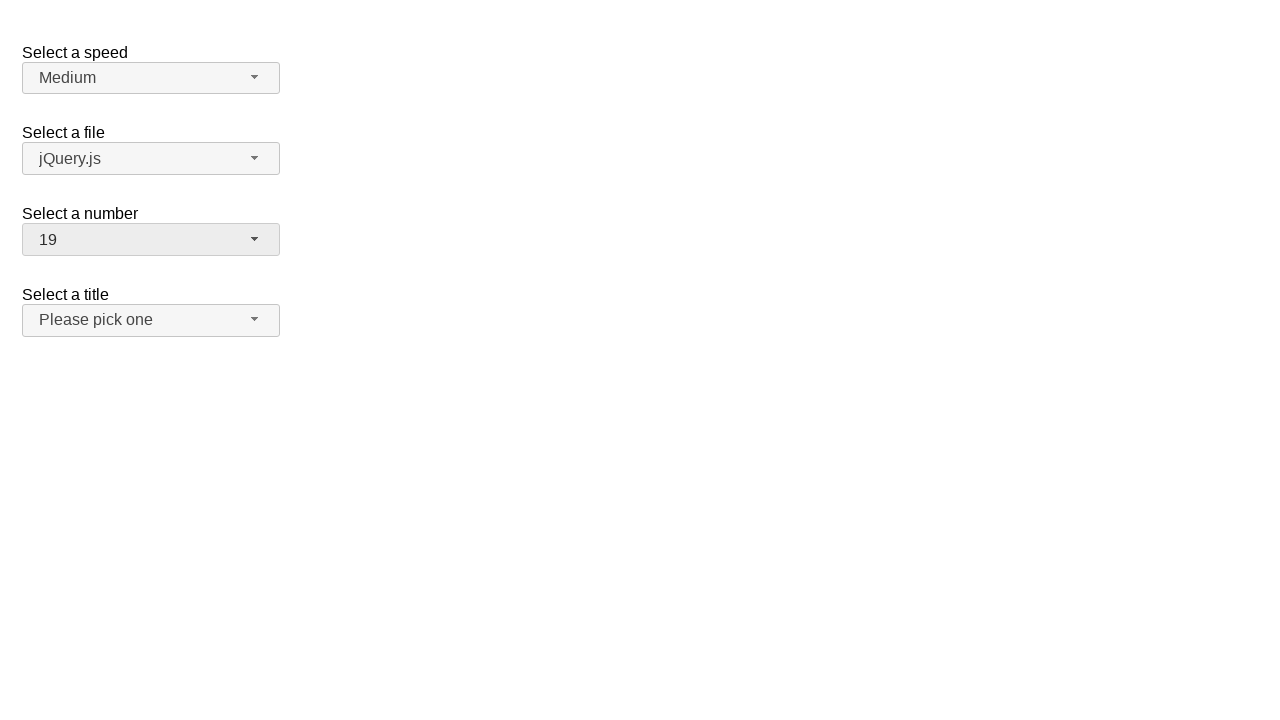

Clicked number dropdown button to open menu again at (151, 240) on span#number-button
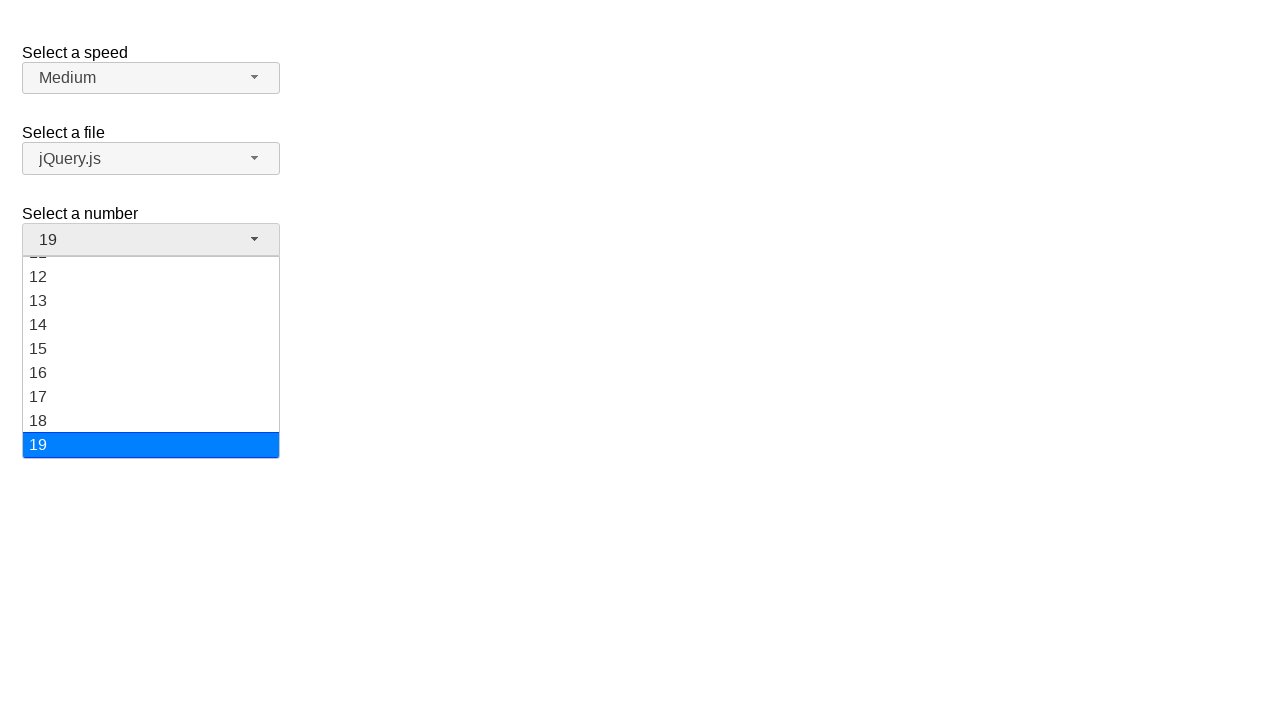

Selected number 1 from dropdown menu at (151, 269) on xpath=//ul[@id='number-menu']//li[@class='ui-menu-item']/div[text()='1']
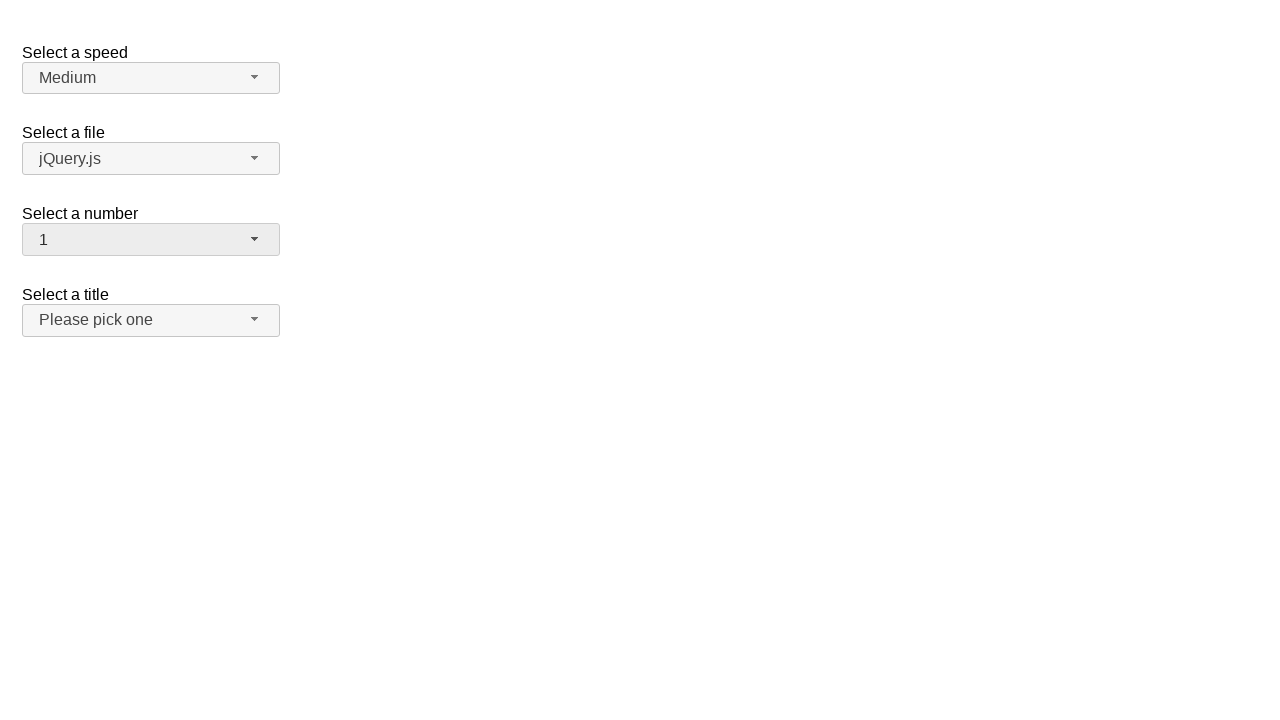

Clicked number dropdown button to open menu once more at (151, 240) on span#number-button
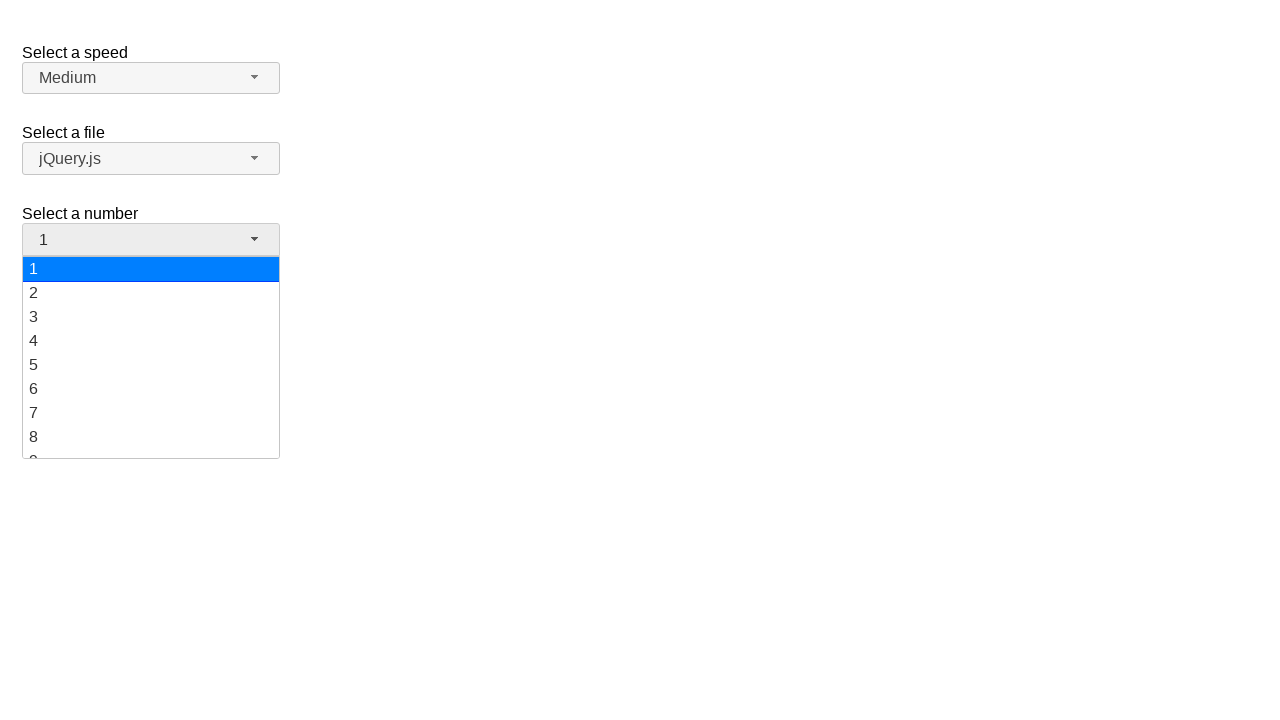

Selected number 17 from dropdown menu at (151, 397) on xpath=//ul[@id='number-menu']//li[@class='ui-menu-item']/div[text()='17']
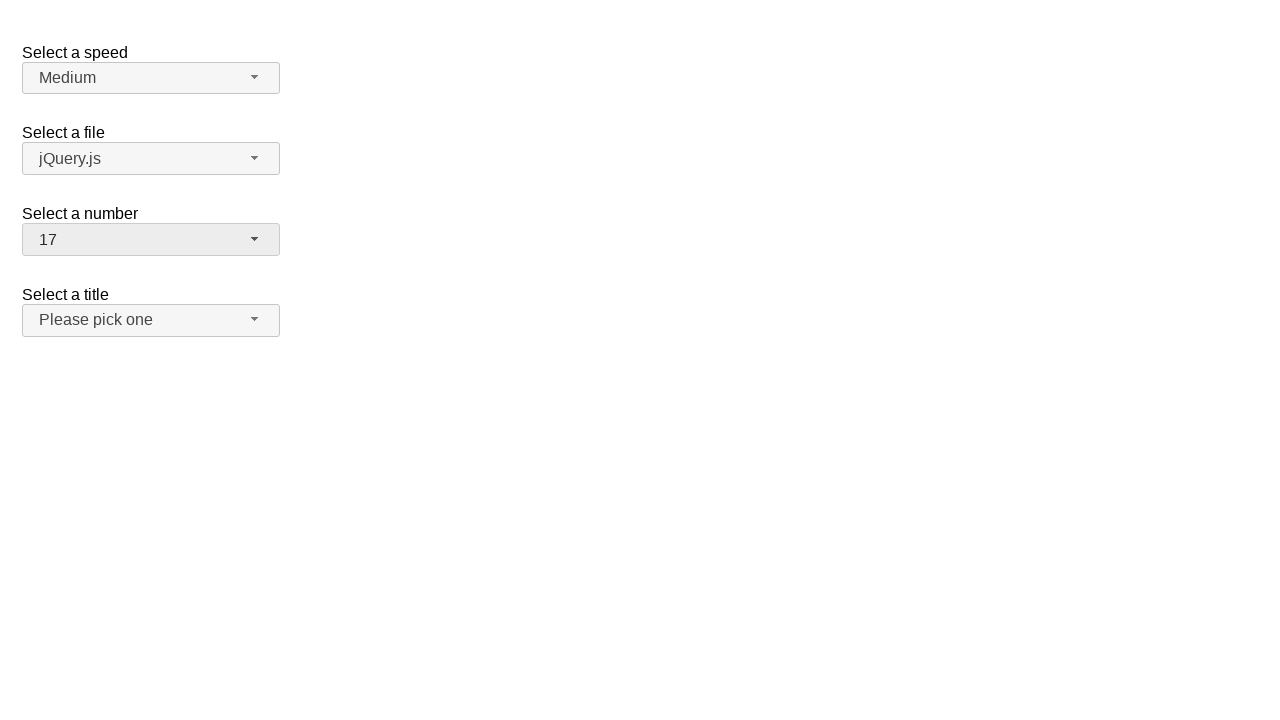

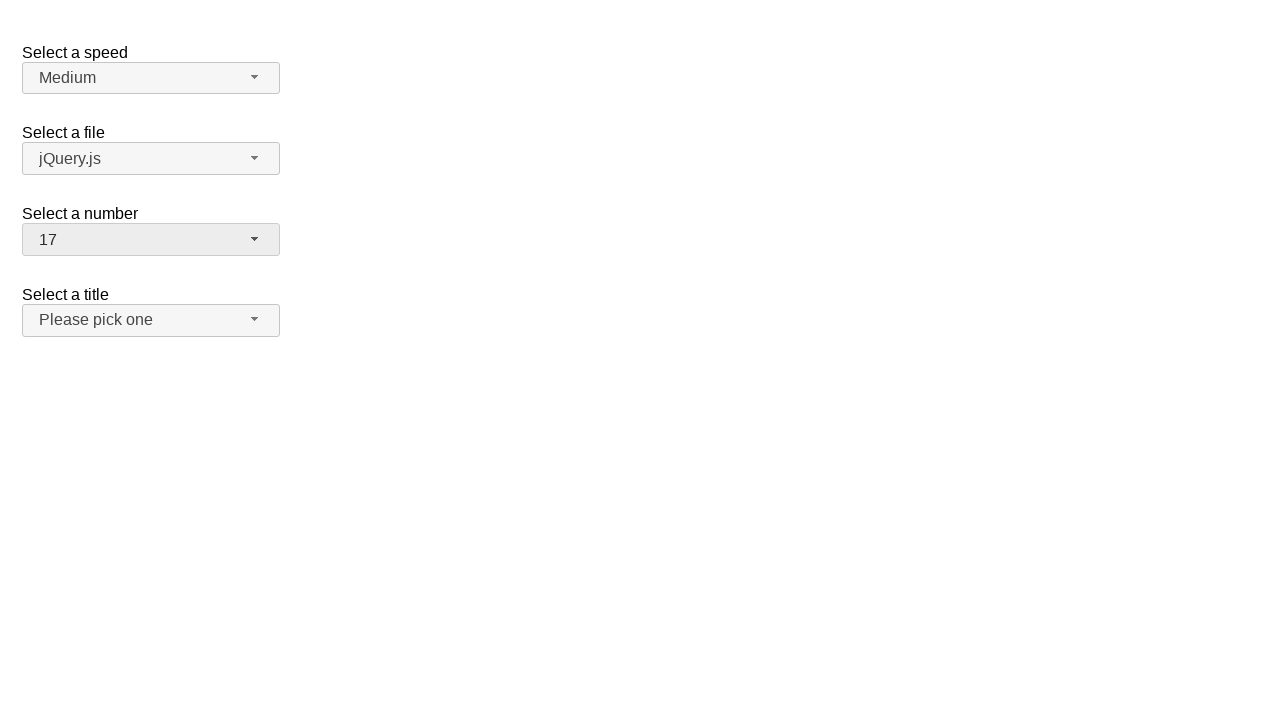